Tests dropdown functionality on a flight booking practice page by selecting origin city (Bangalore) and destination city (Chennai) from dynamic dropdowns

Starting URL: https://rahulshettyacademy.com/dropdownsPractise/

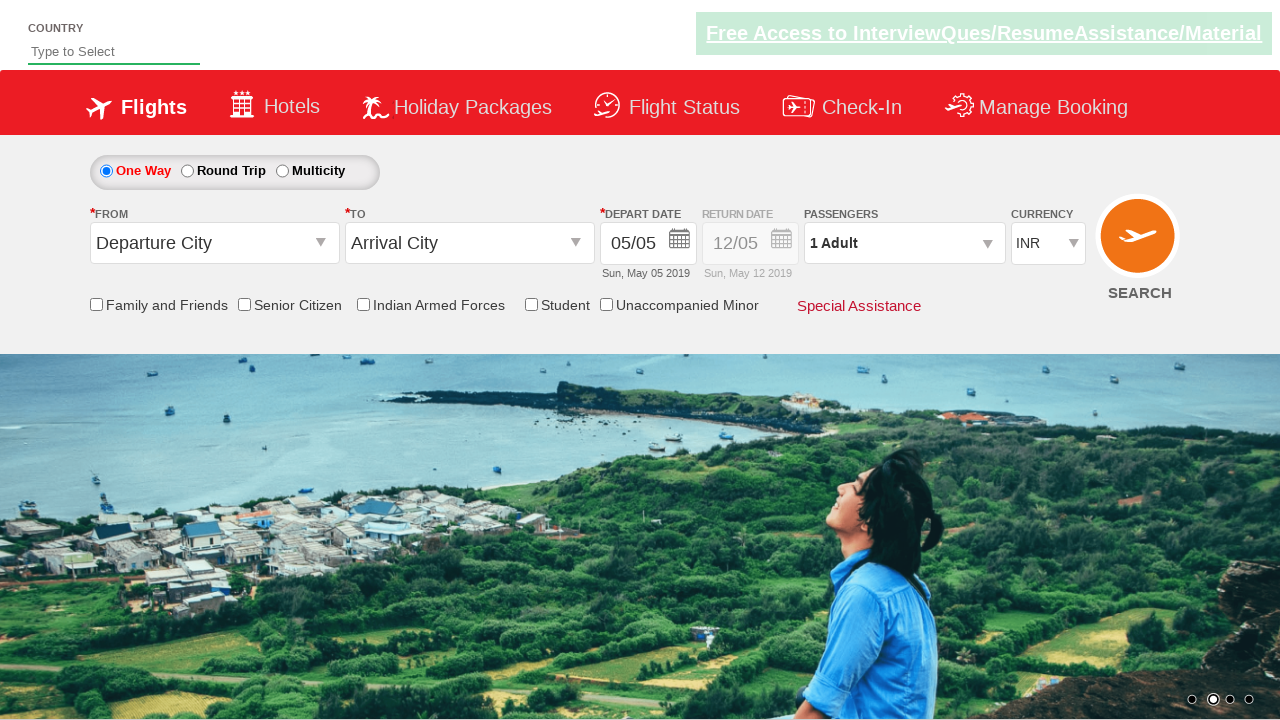

Clicked on origin station dropdown at (214, 243) on xpath=//*[@id='ctl00_mainContent_ddl_originStation1_CTXT']
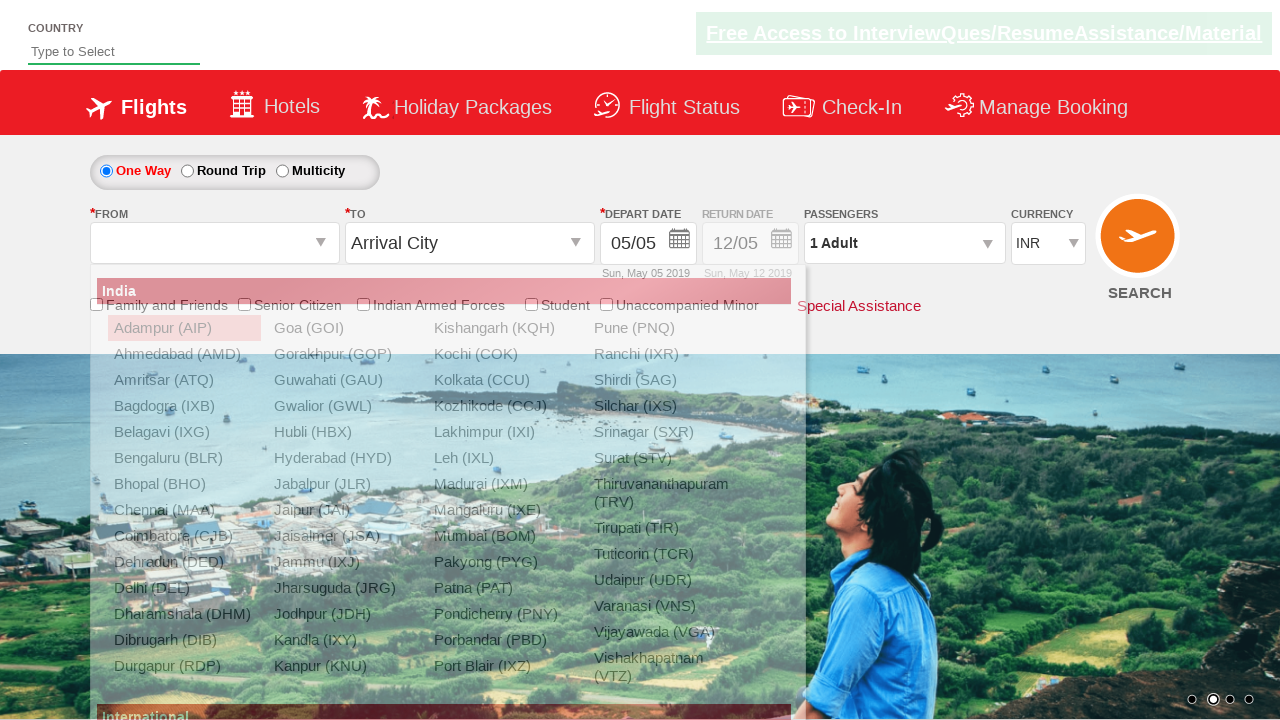

Selected Bangalore (BLR) as origin city at (184, 458) on xpath=//a[@value='BLR']
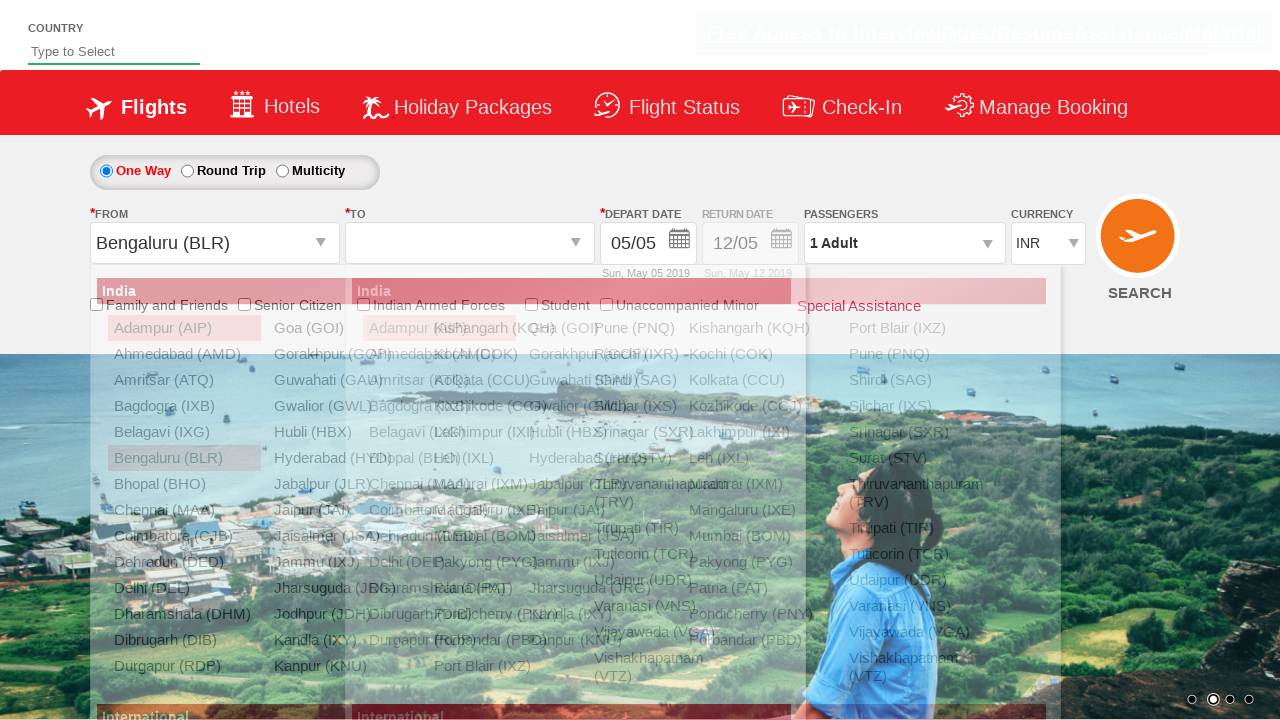

Selected Chennai (MAA) as destination city at (439, 484) on xpath=//div[@id='glsctl00_mainContent_ddl_destinationStation1_CTNR'] //a[@value=
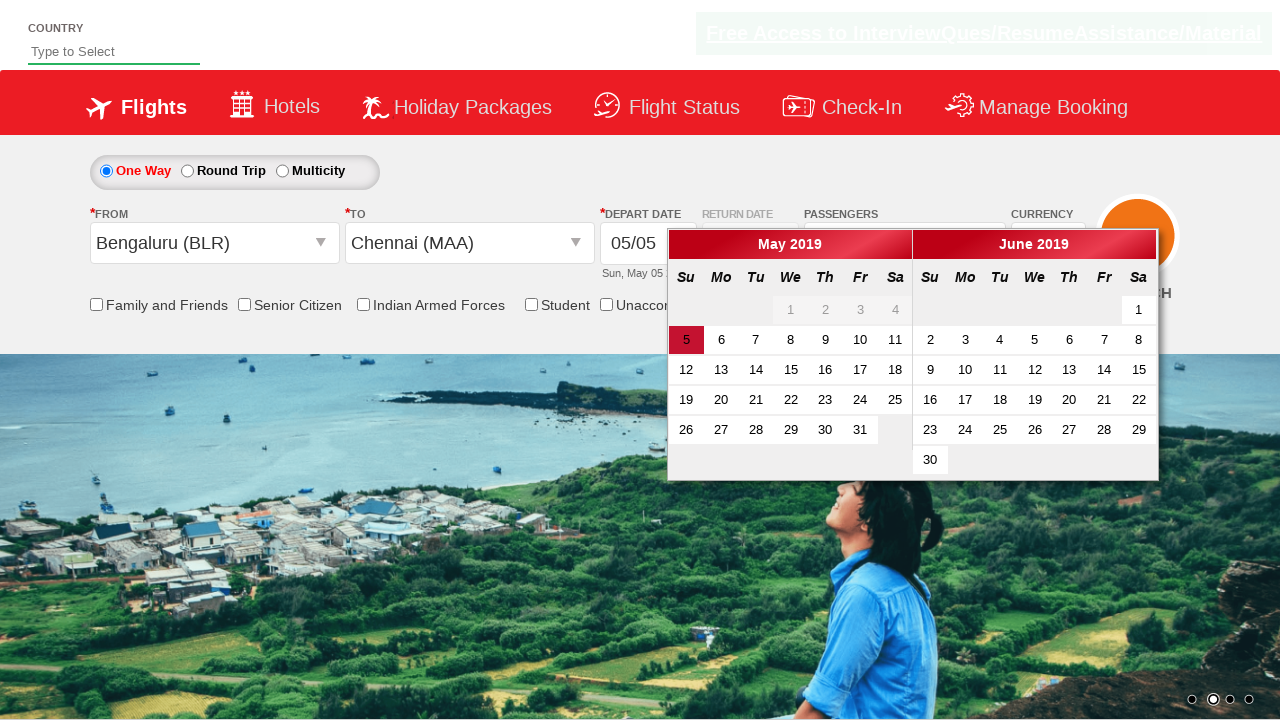

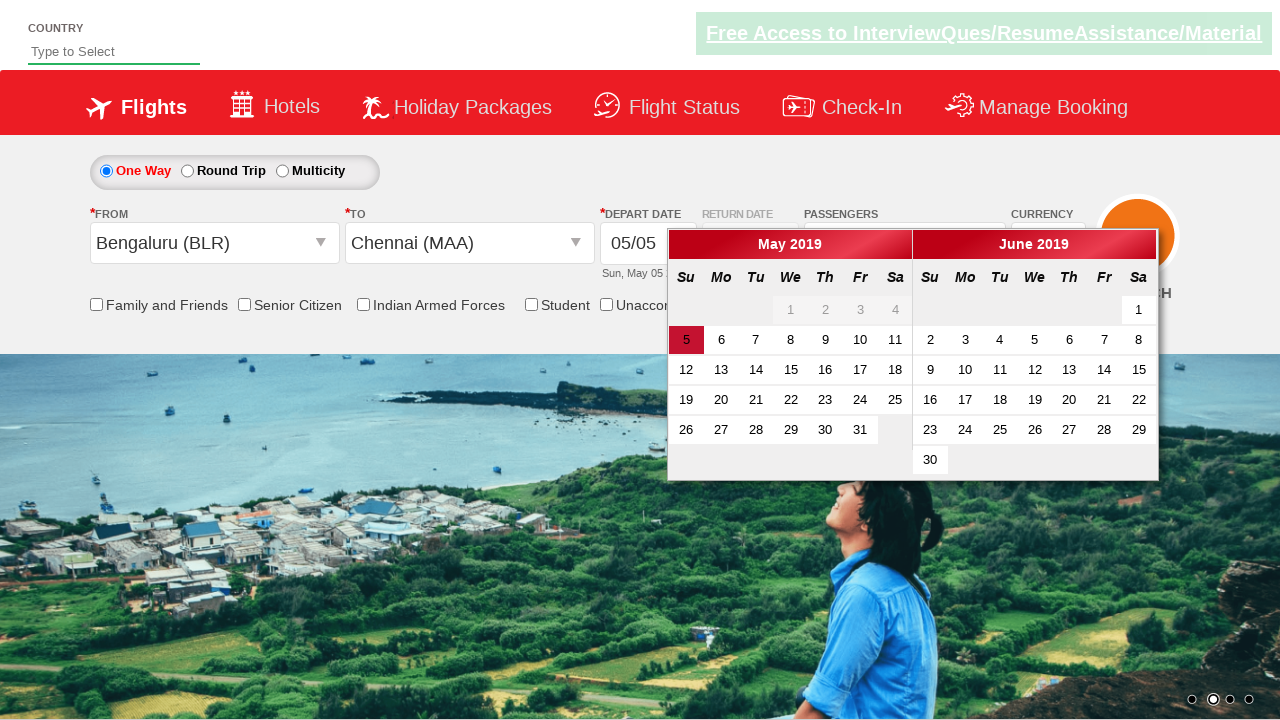